Tests alert and confirmation dialog handling by triggering alerts, reading their text, and accepting or dismissing them

Starting URL: http://rahulshettyacademy.com/AutomationPractice/

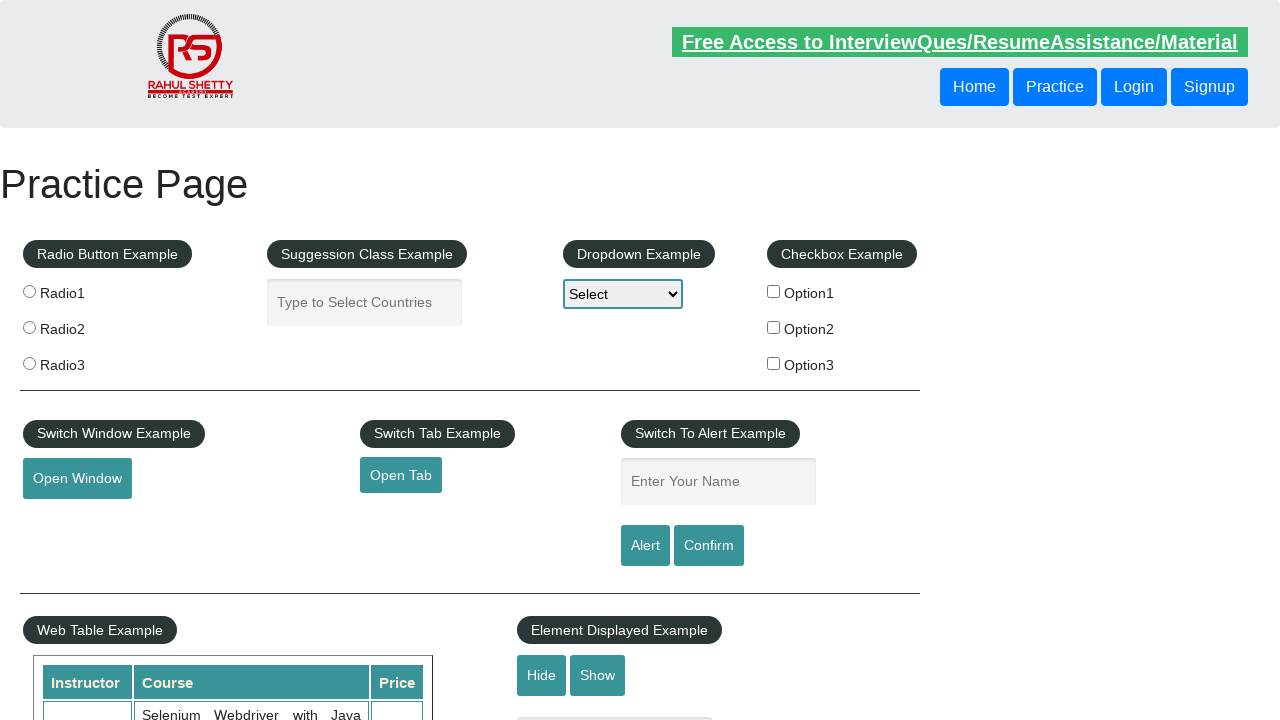

Filled name field with 'hello' on #name
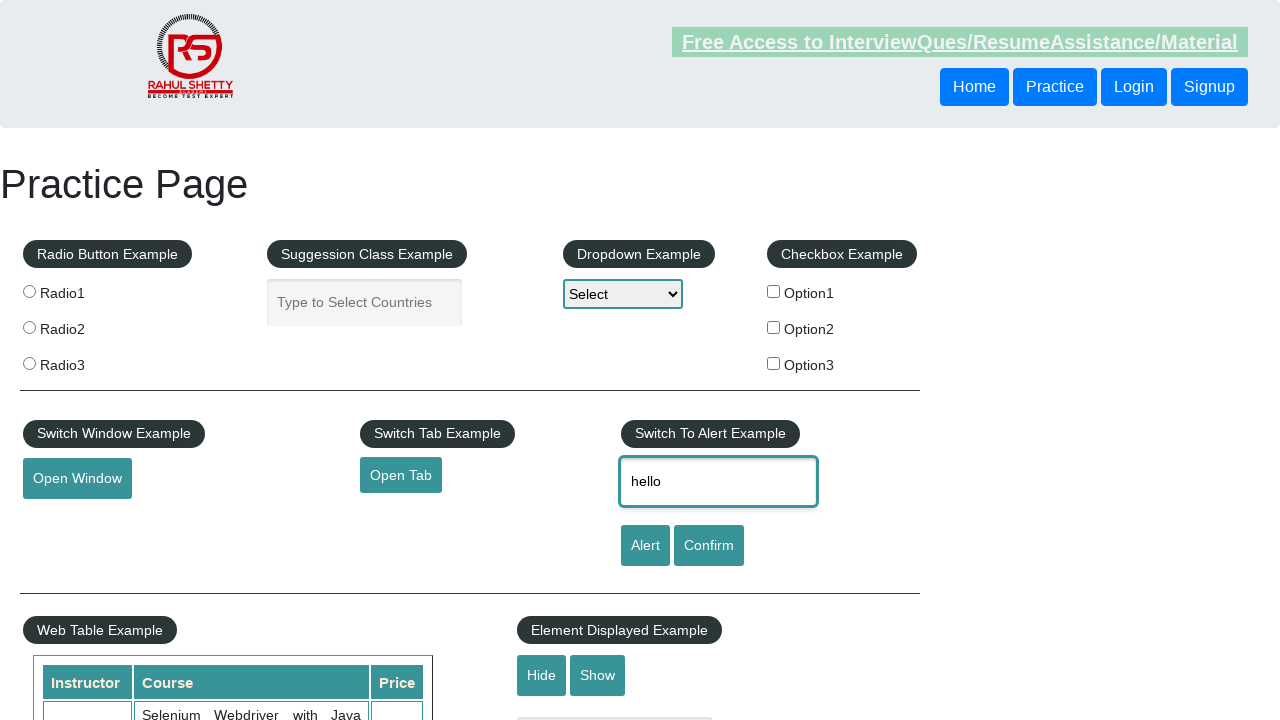

Clicked Alert button to trigger alert dialog at (645, 546) on [value*='Alert']
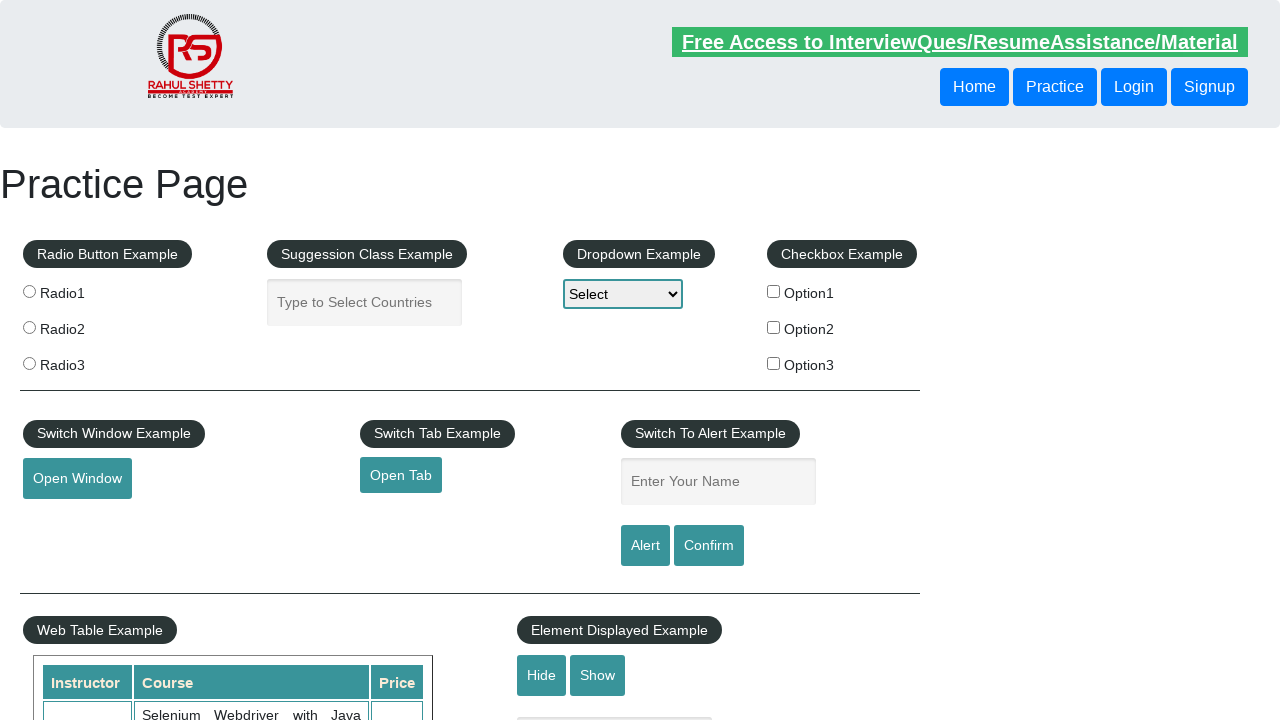

Set up handler to accept alert dialog
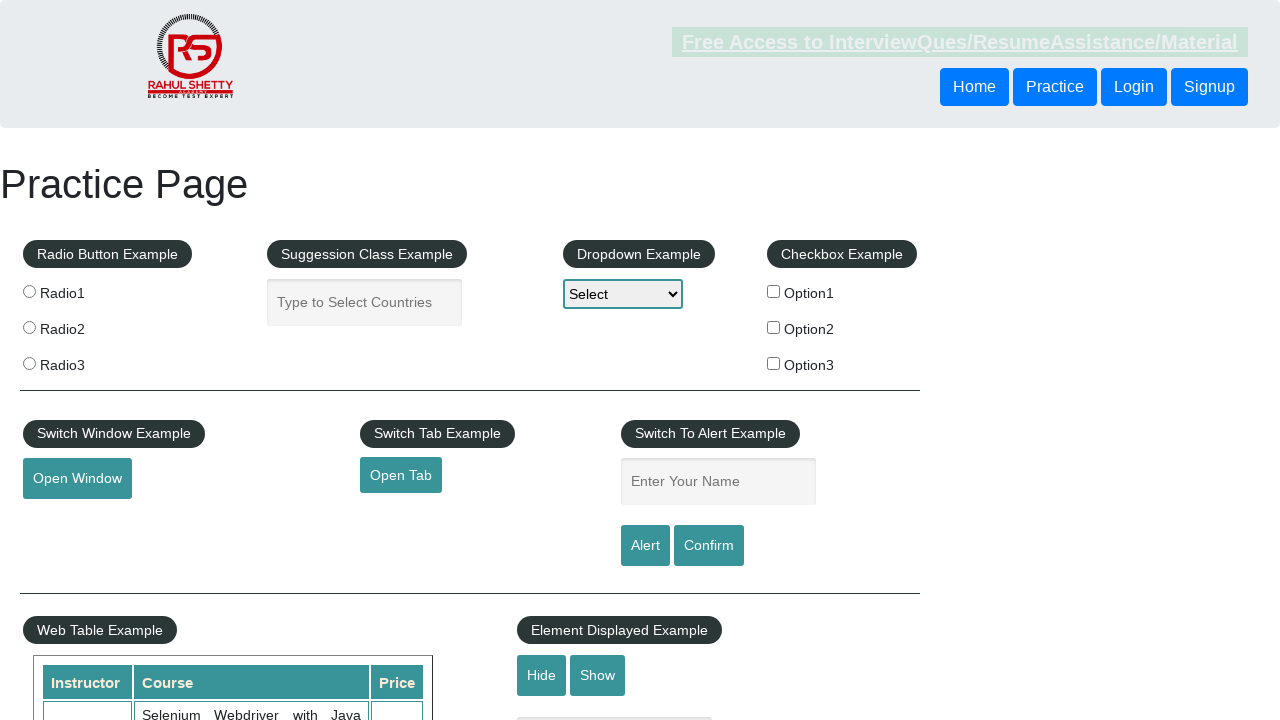

Clicked Confirm button to trigger confirmation dialog at (709, 546) on #confirmbtn
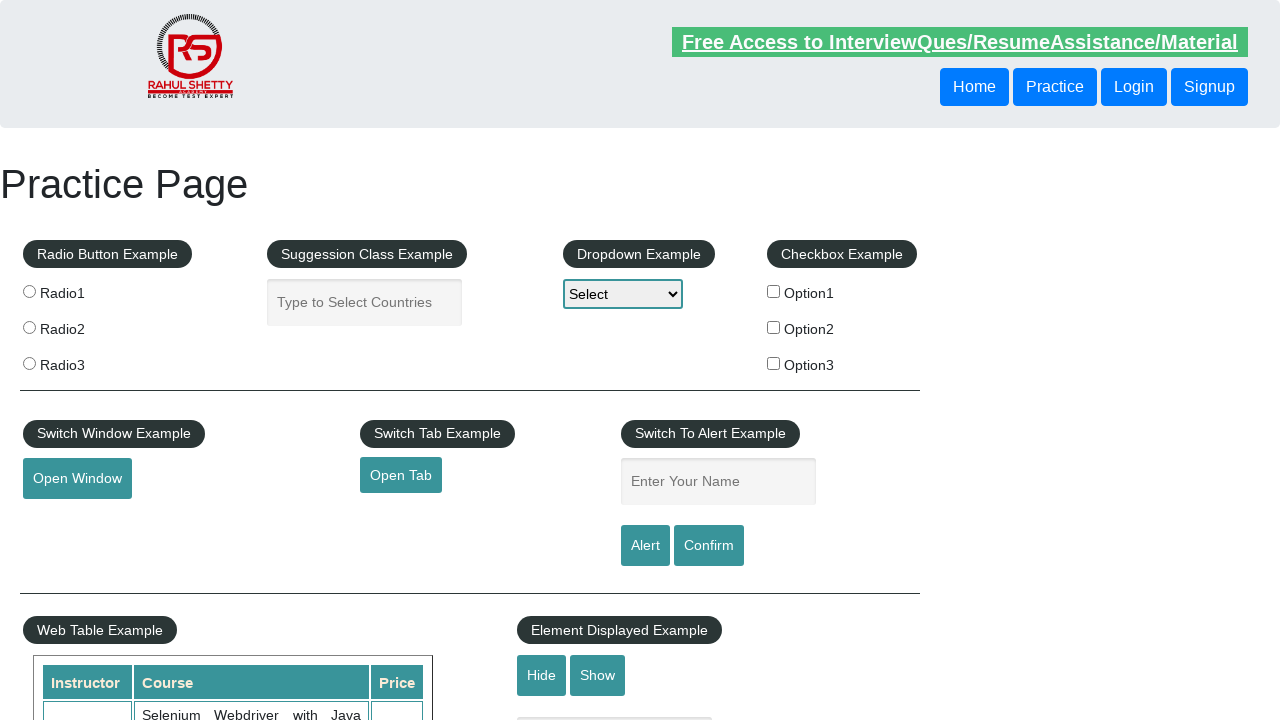

Set up handler to dismiss confirmation dialog
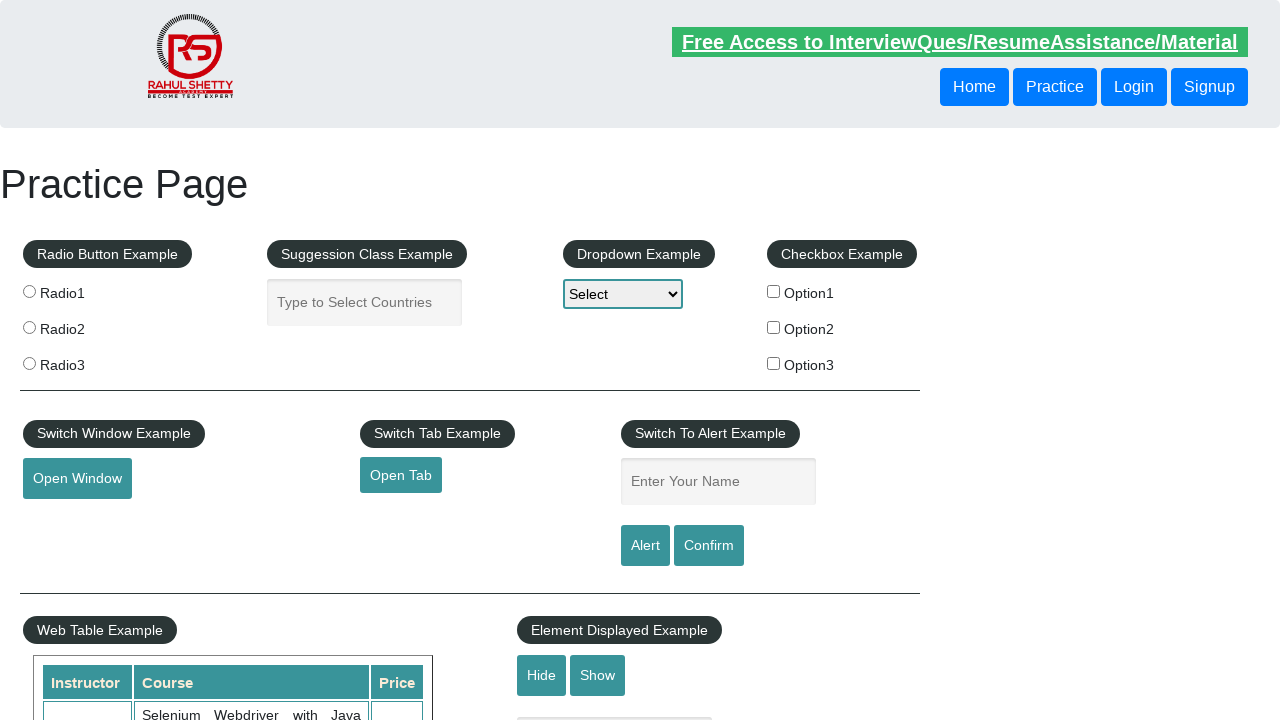

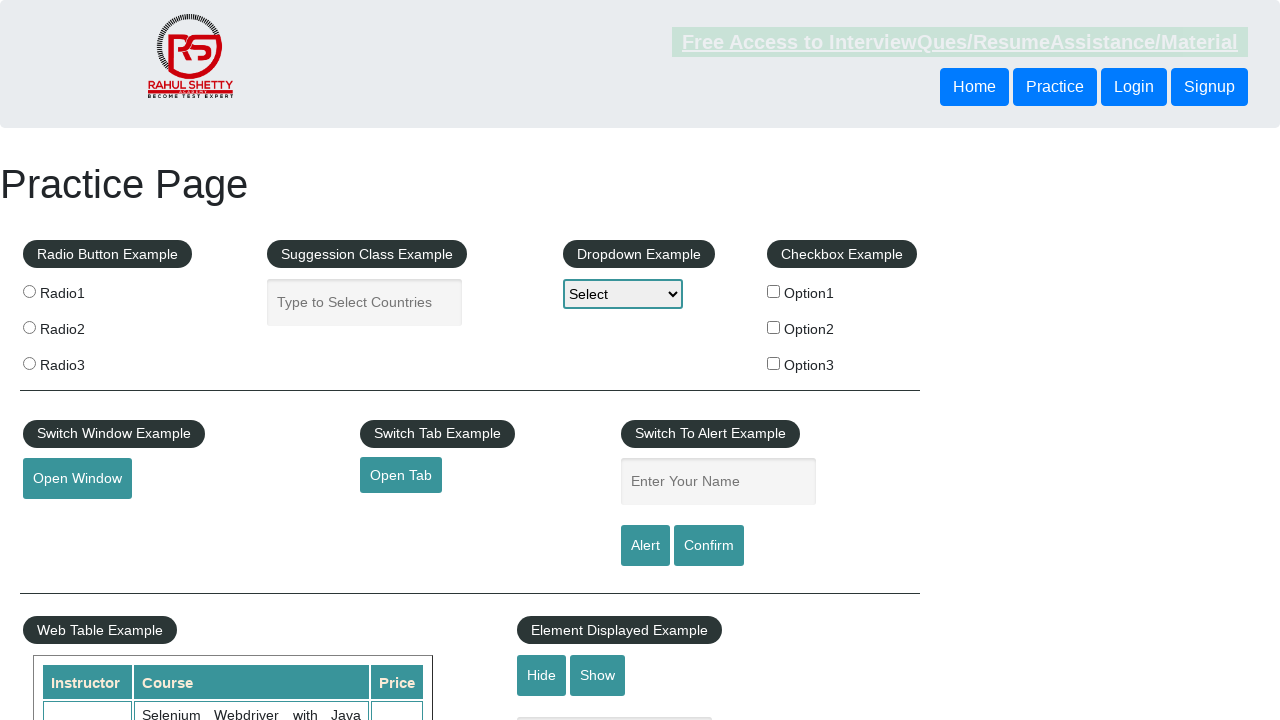